Tests clicking the dynamic "Home" link (dynamicLink) on the DemoQA links page and verifies the link element is displayed

Starting URL: https://demoqa.com/links

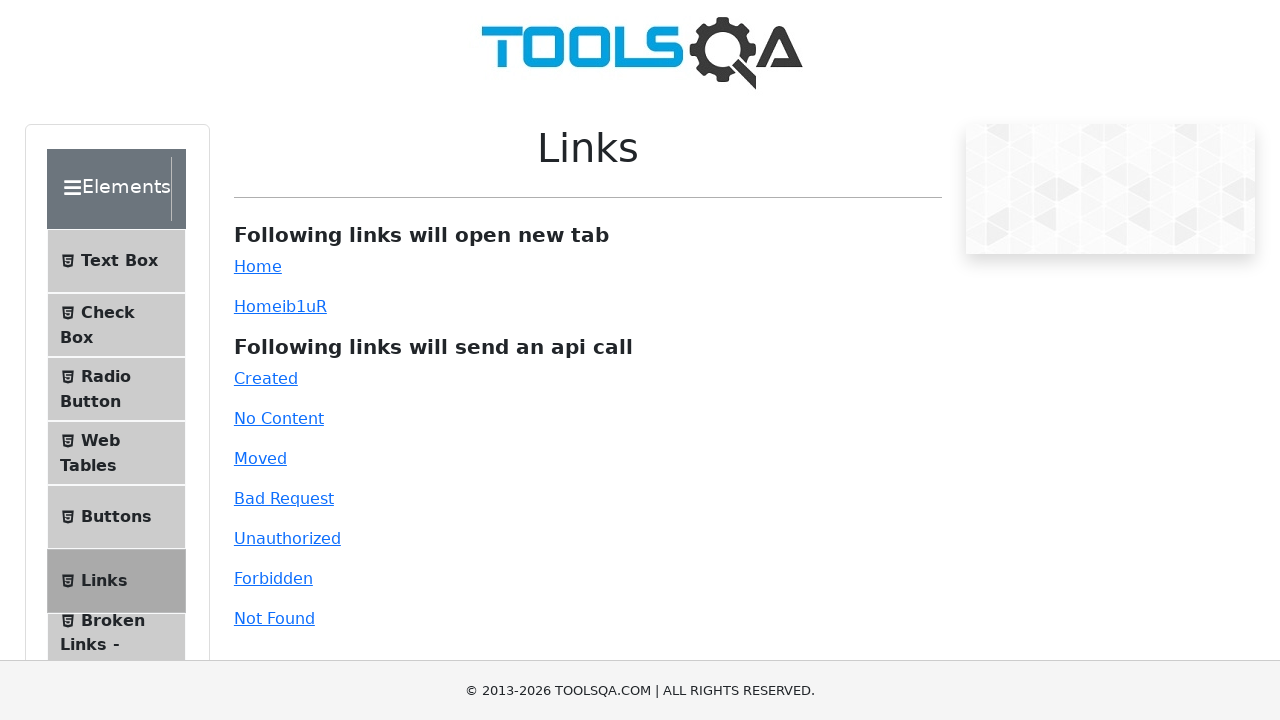

Scrolled down the page by 300 pixels
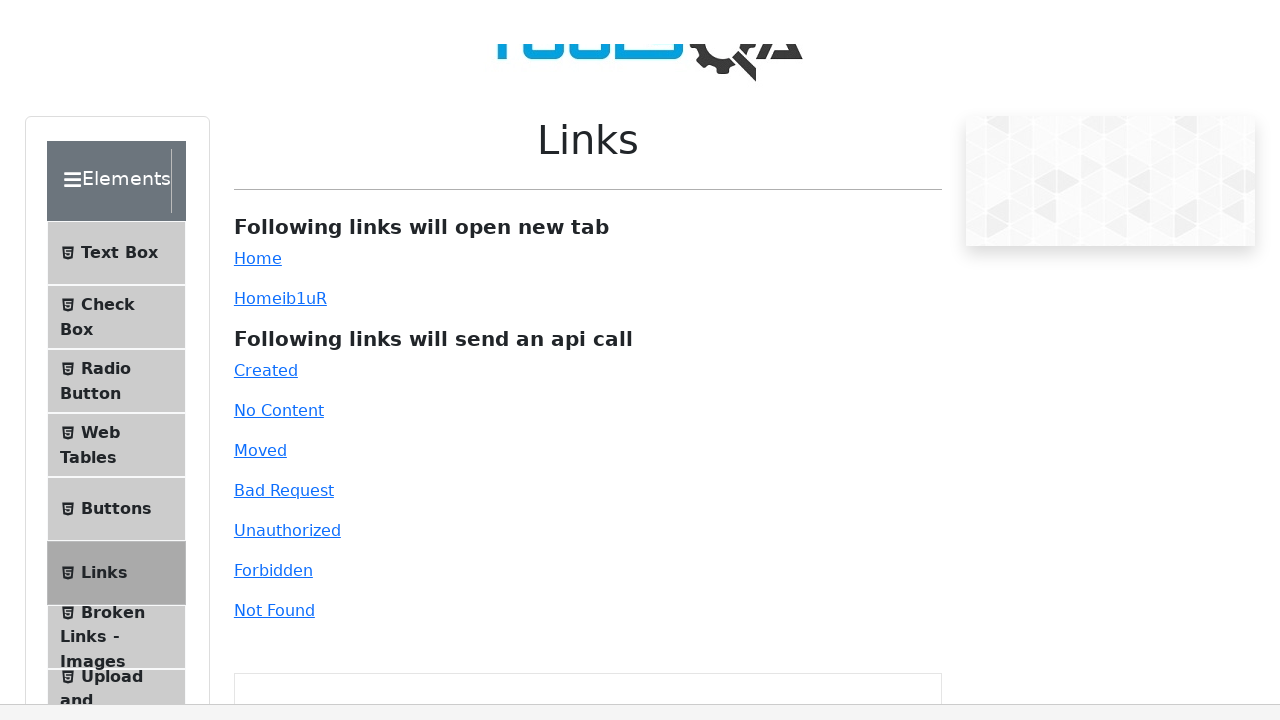

Clicked the dynamic Home link (a#dynamicLink) at (258, 8) on a#dynamicLink
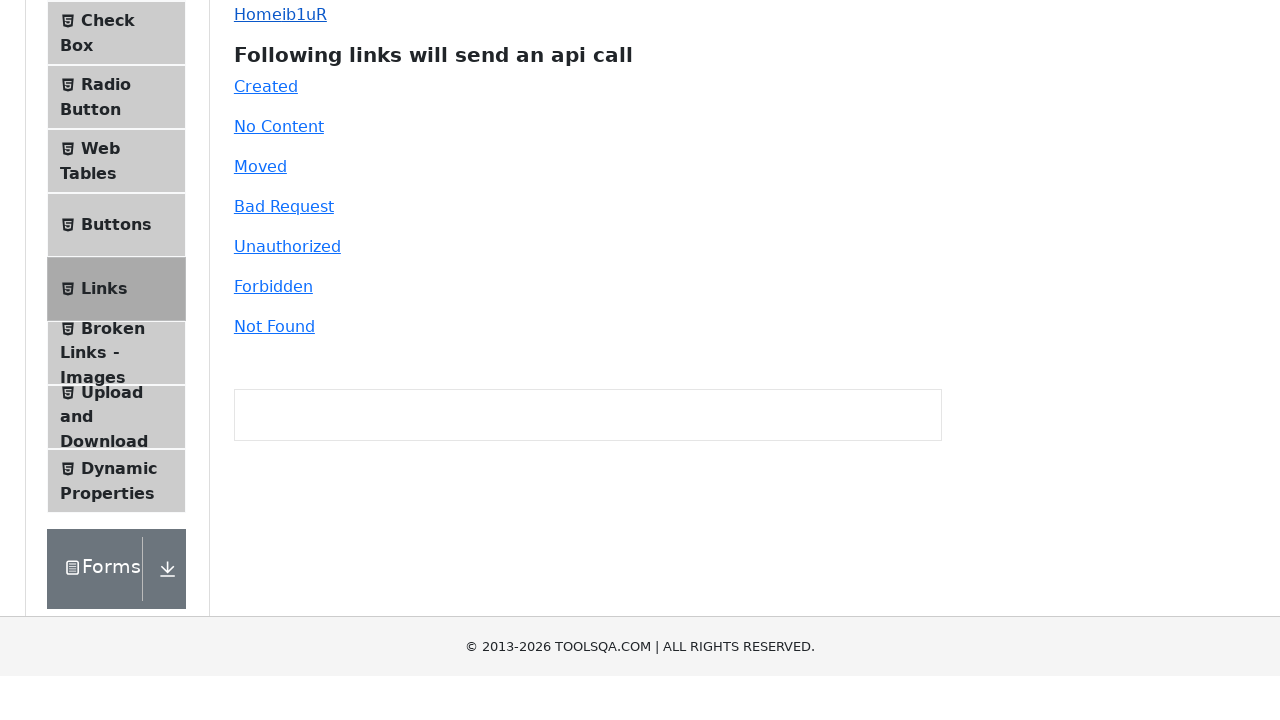

Verified the dynamic Home link element is displayed
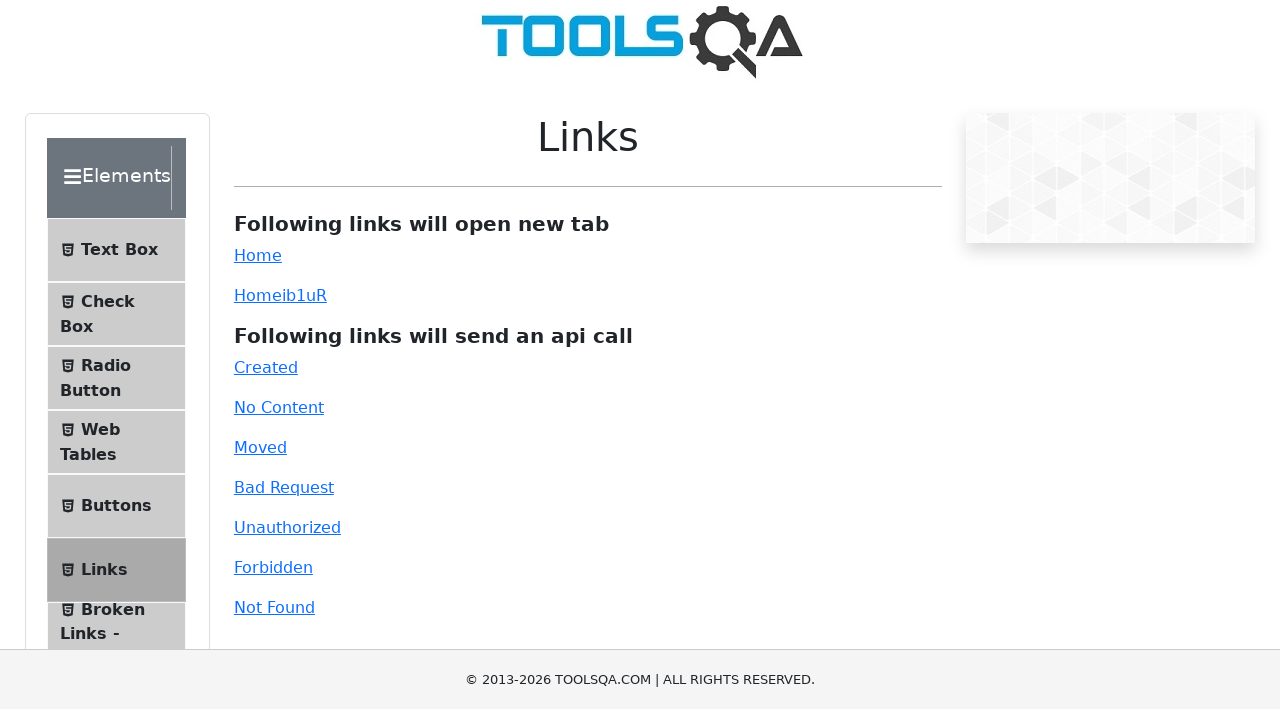

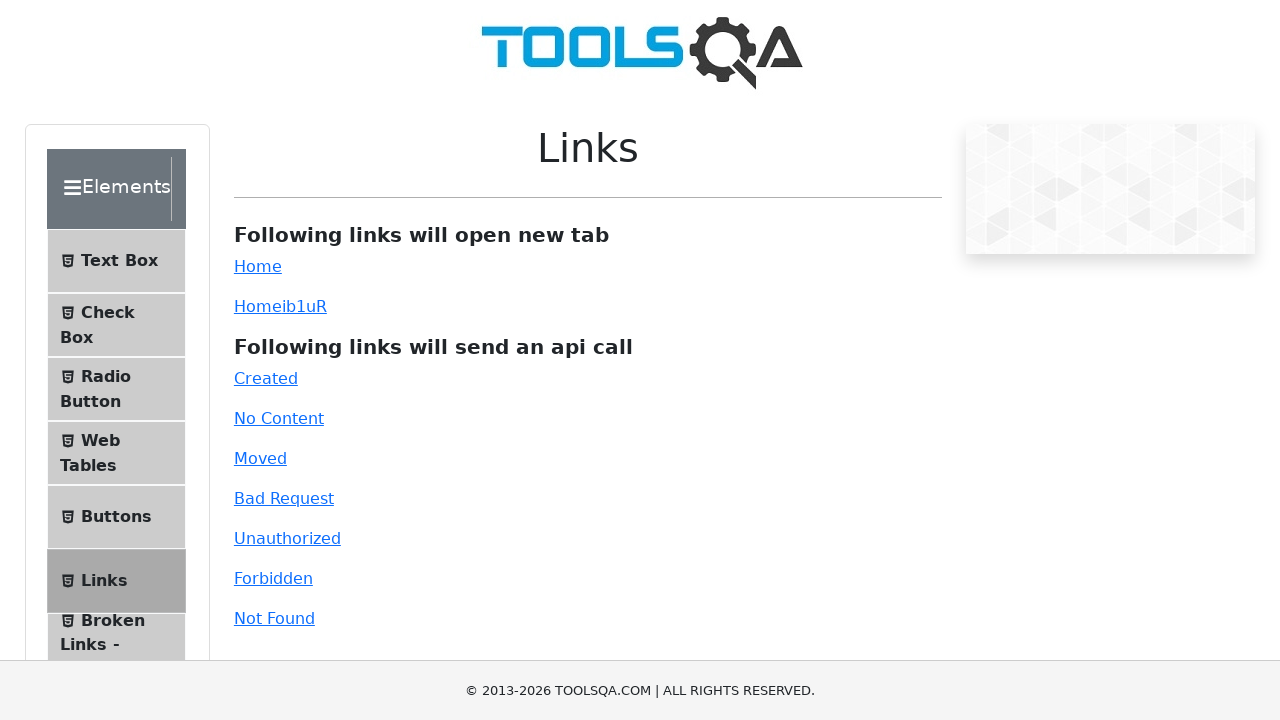